Tests user registration form by filling in personal information including name, job title, education level, and date of birth, then submitting the form

Starting URL: https://formy-project.herokuapp.com/form

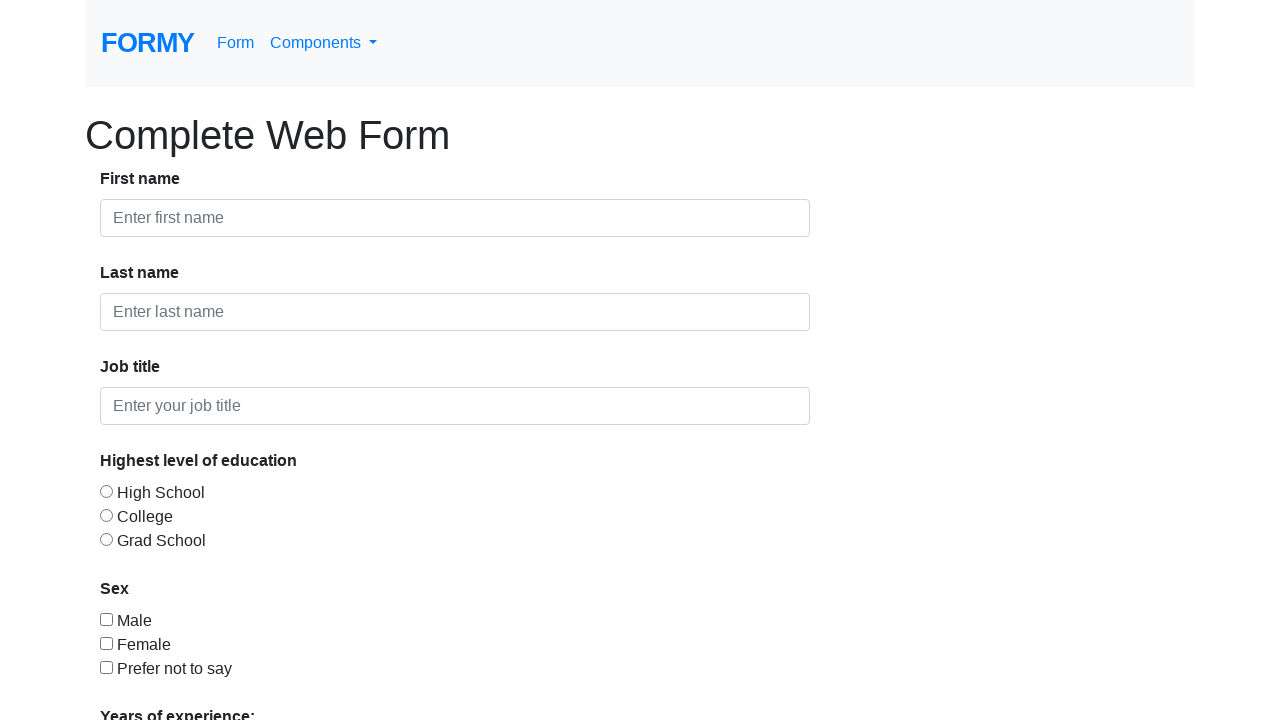

Filled first name field with 'Prahallada' on #first-name
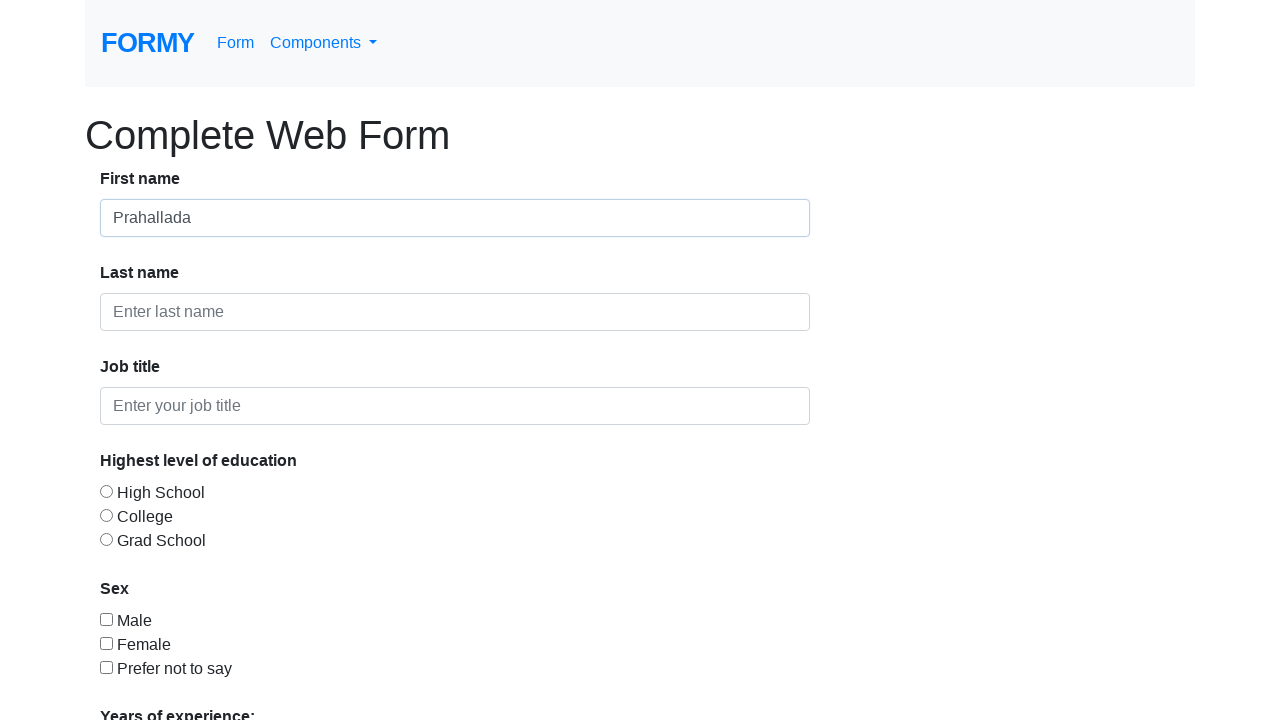

Filled last name field with 'V' on #last-name
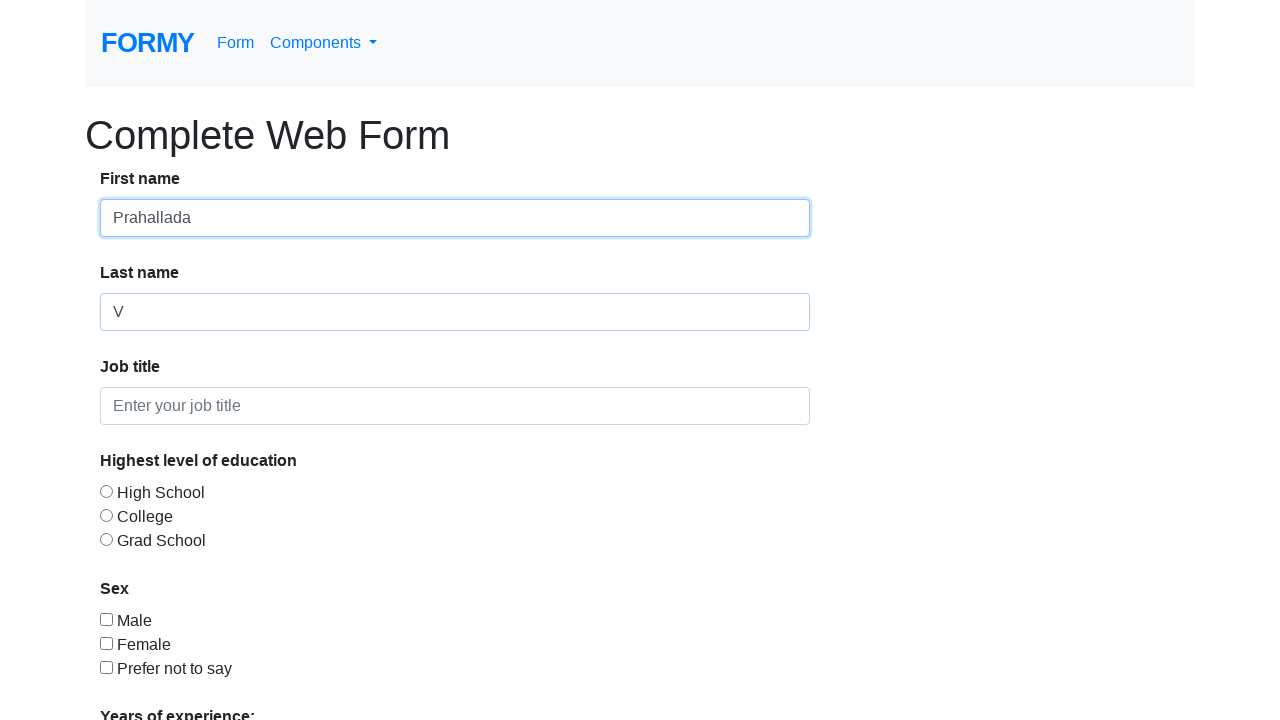

Filled job title field with 'Software Engineer' on #job-title
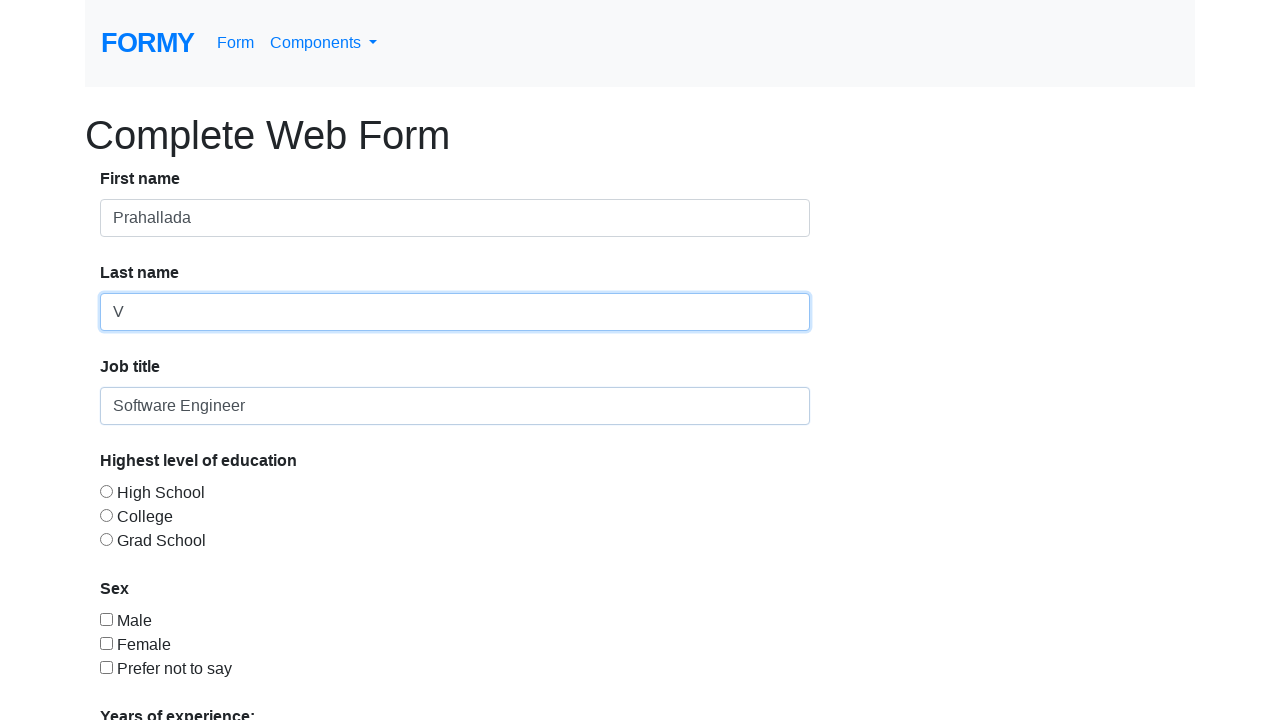

Selected College education level radio button at (106, 539) on xpath=//input[@id='radio-button-3']
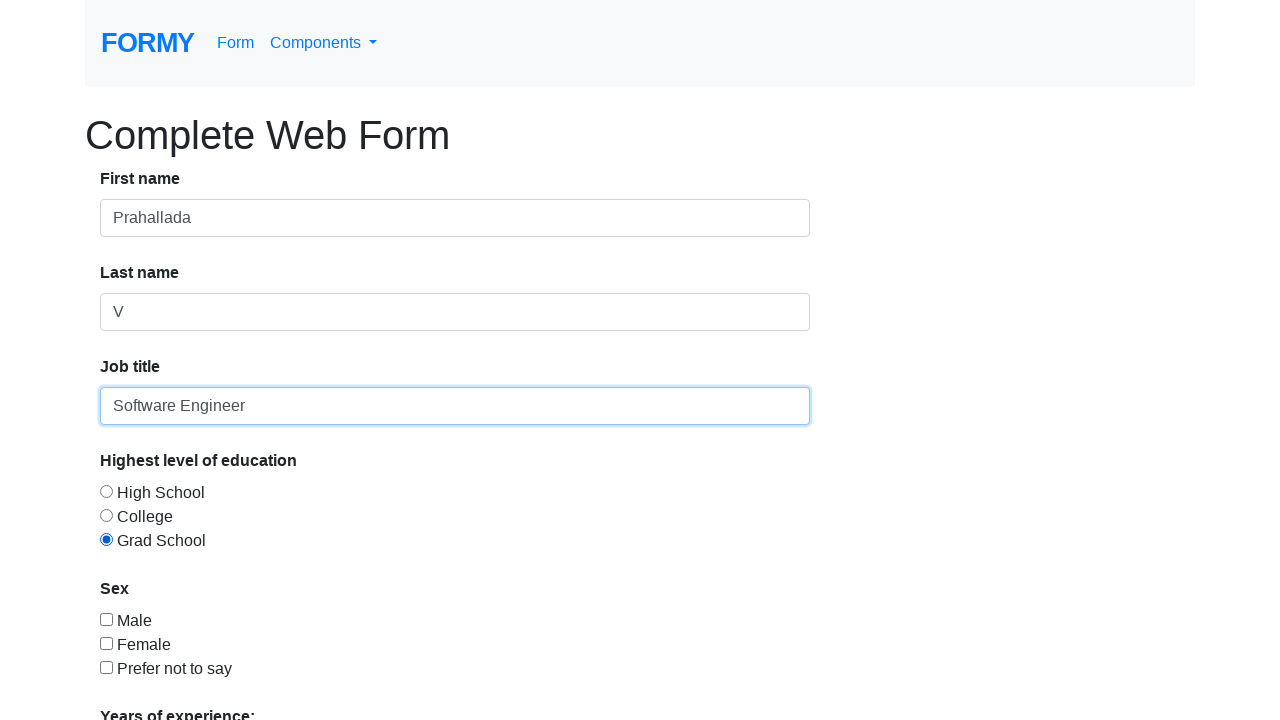

Selected sex checkbox at (106, 667) on xpath=//input[@id='checkbox-3']
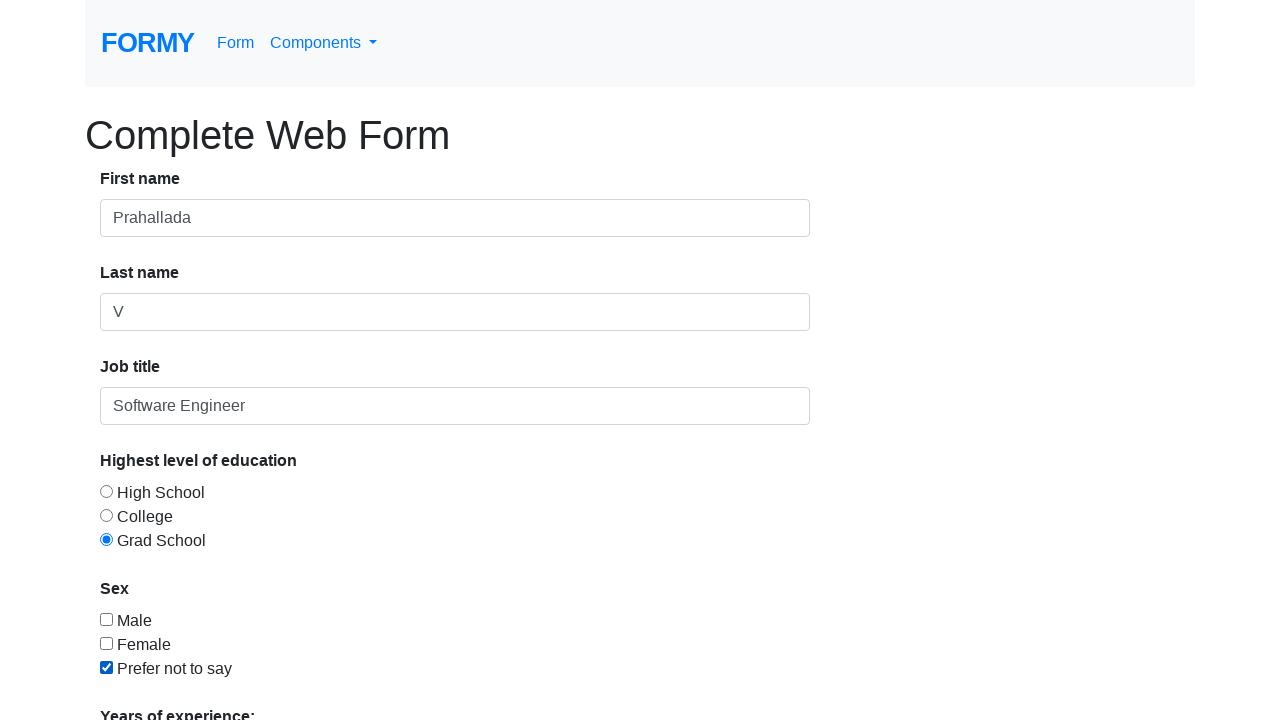

Selected '2' years of experience from dropdown menu on //select[@id='select-menu']
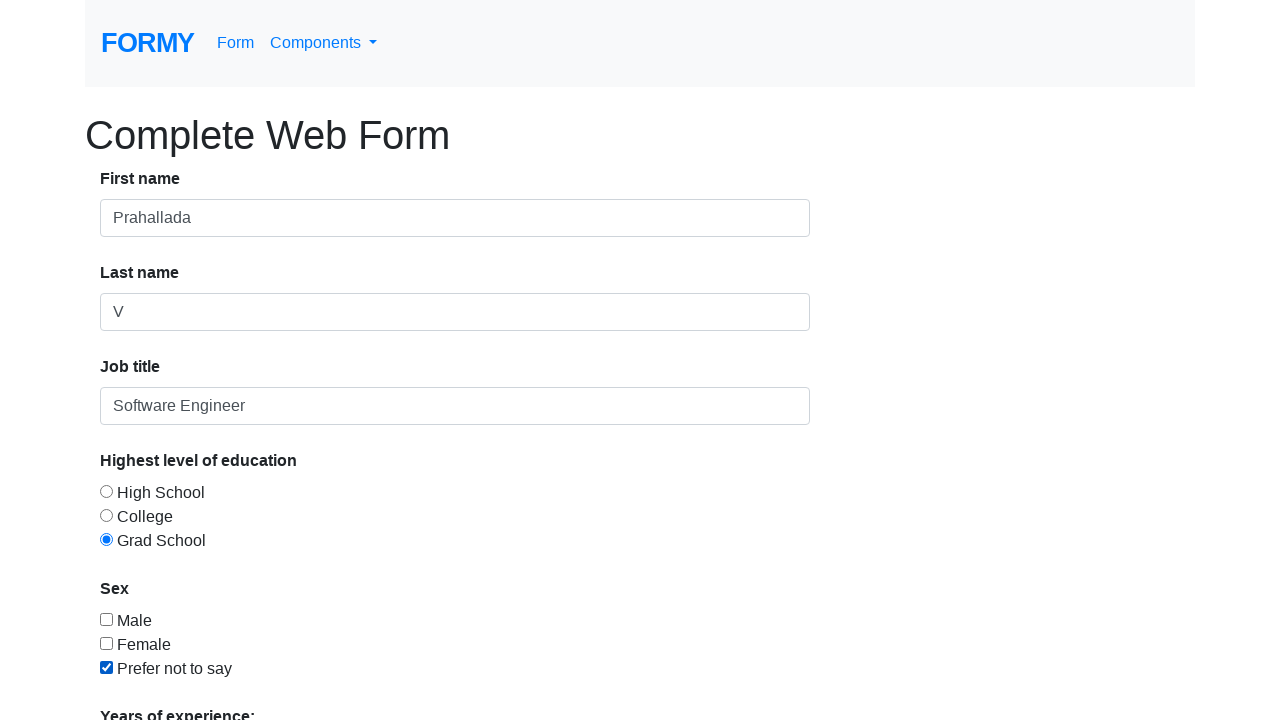

Filled date of birth field with '06/21/2000' on //input[@placeholder='mm/dd/yyyy']
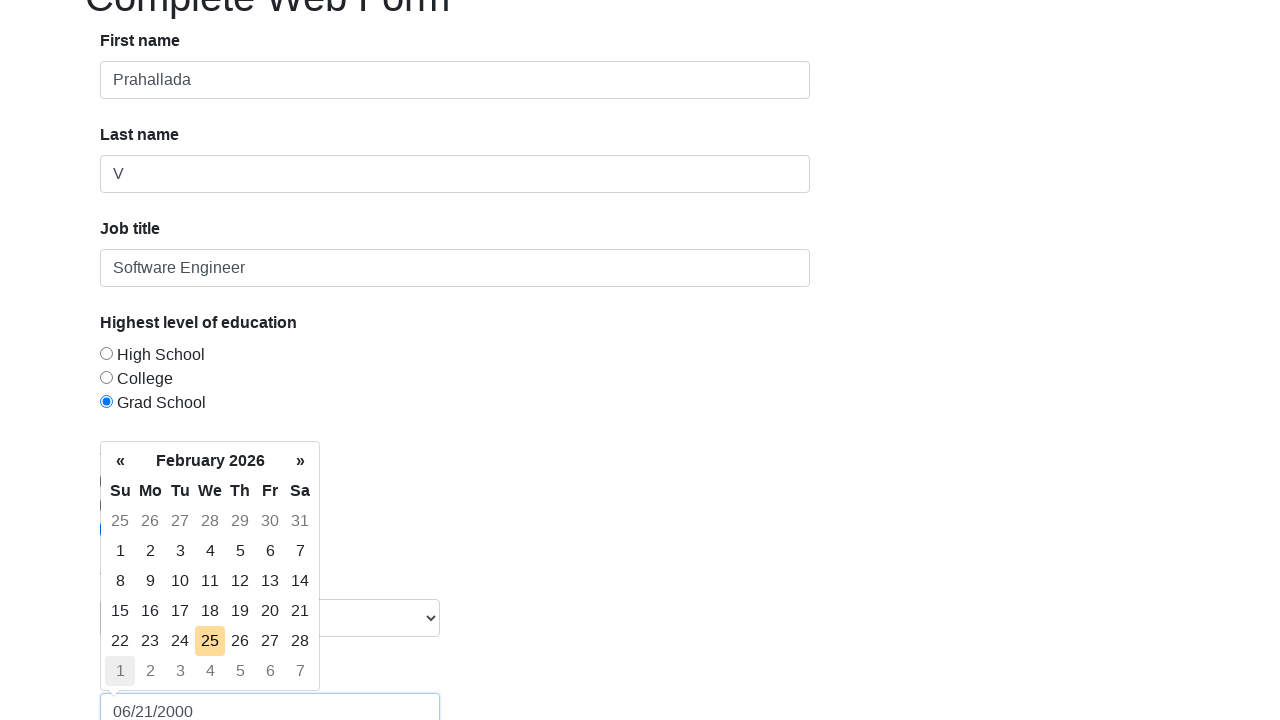

Clicked Submit button to submit the registration form at (148, 680) on xpath=//a[text()='Submit']
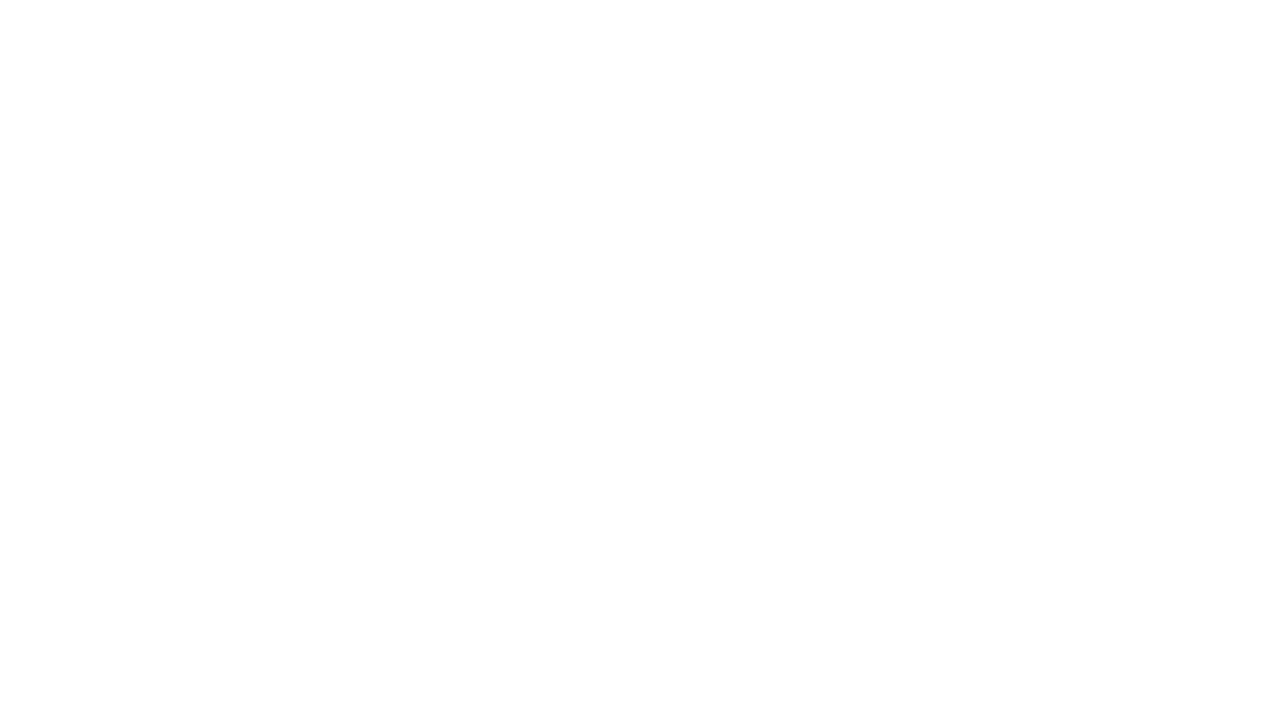

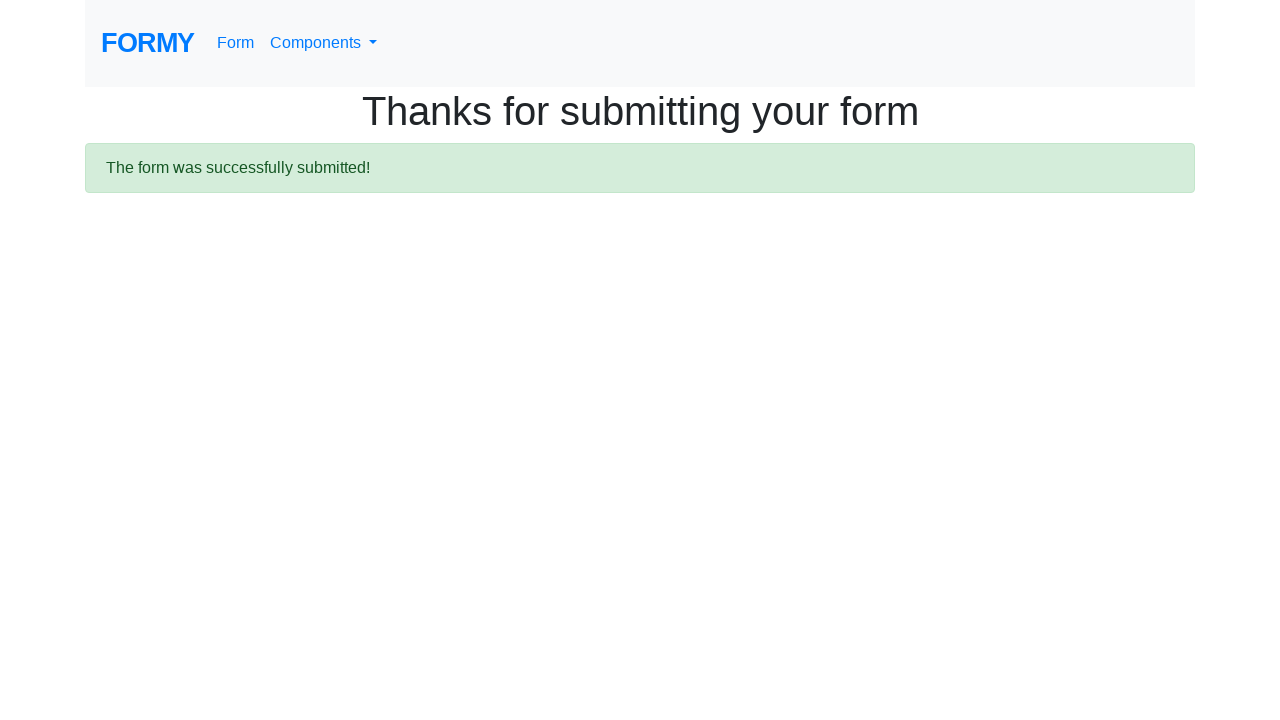